Tests clicking on buttons with click options, using double-click to add two elements at once

Starting URL: http://the-internet.herokuapp.com/add_remove_elements/

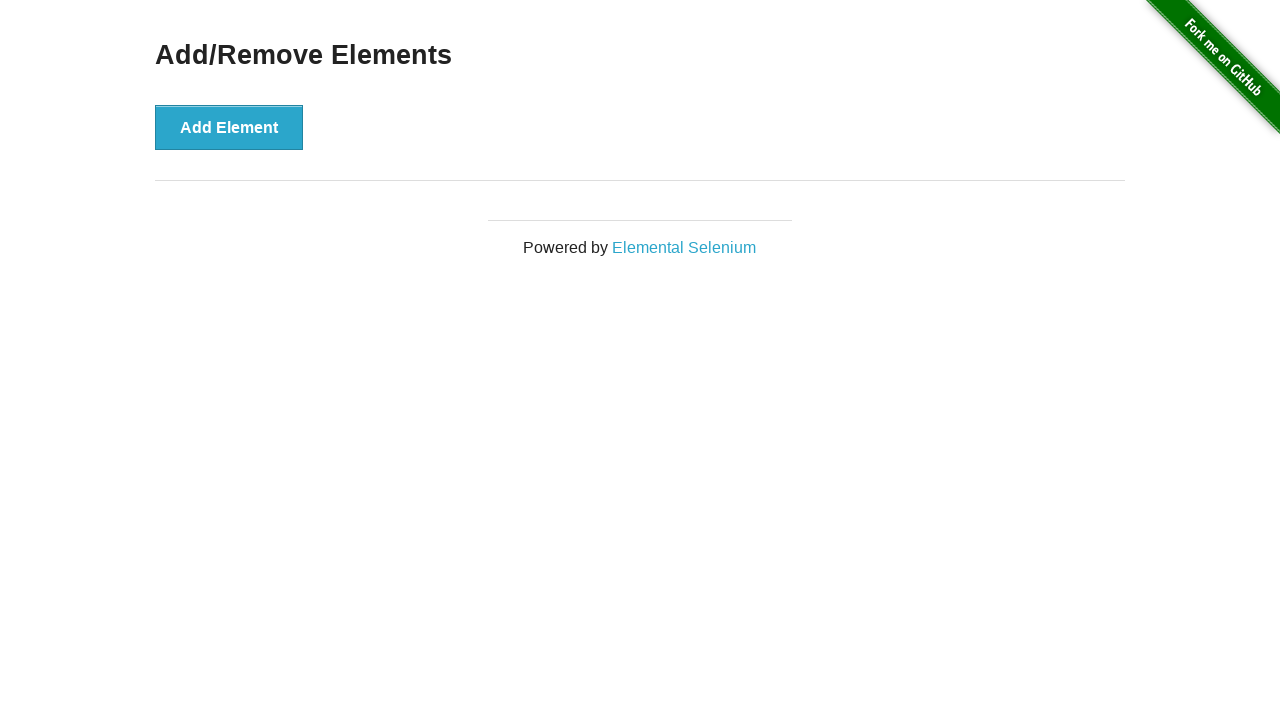

Verified Delete button is initially hidden
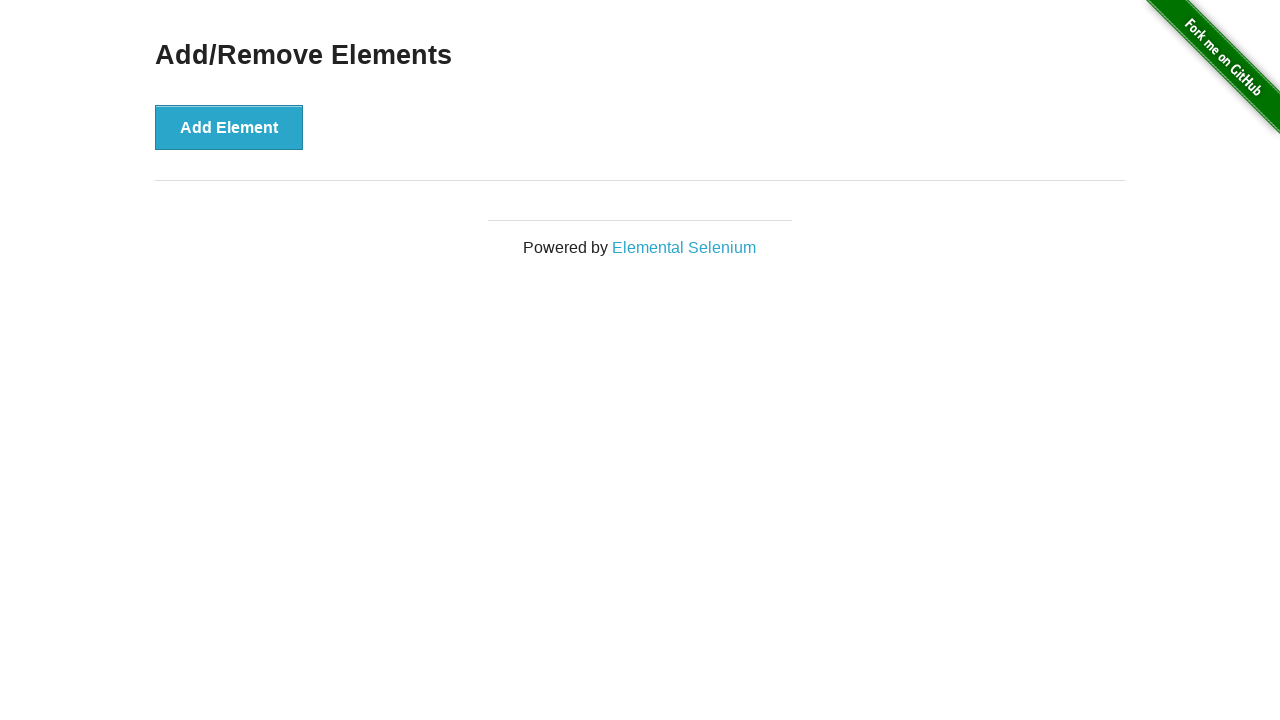

Double-clicked Add Element button to add two elements at once at (229, 127) on text='Add Element'
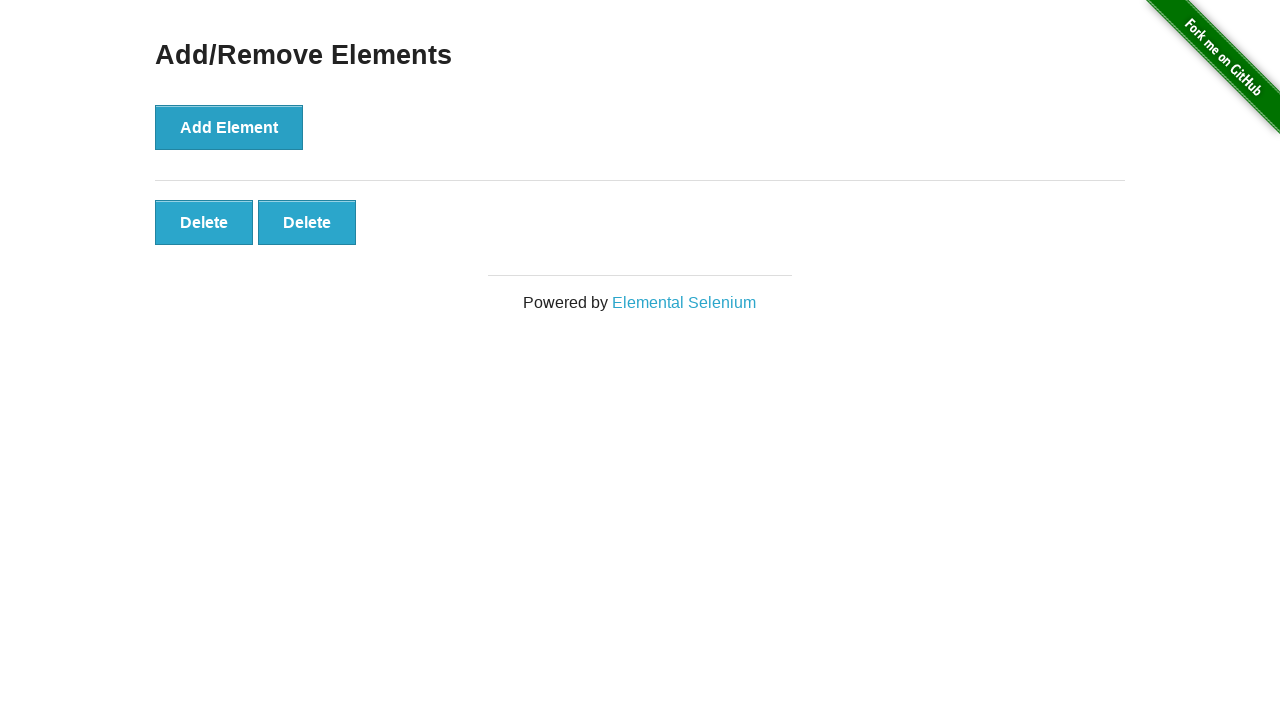

Verified Delete button is now visible after adding elements
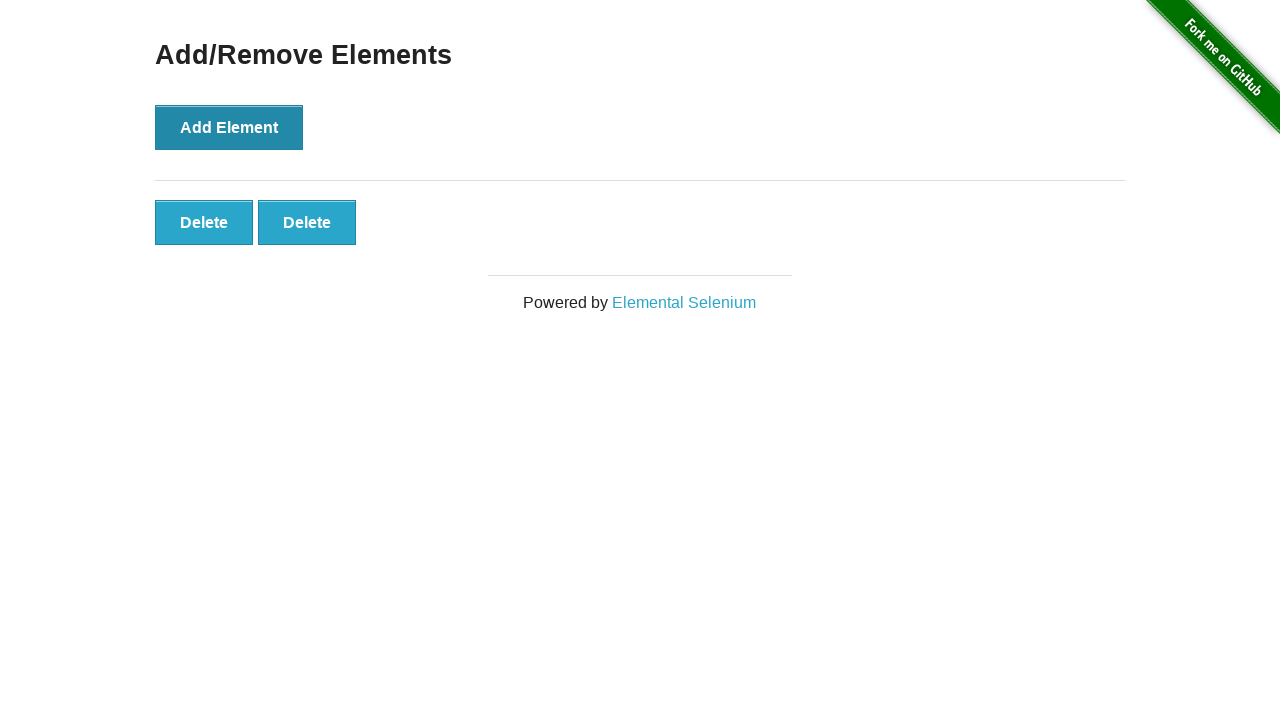

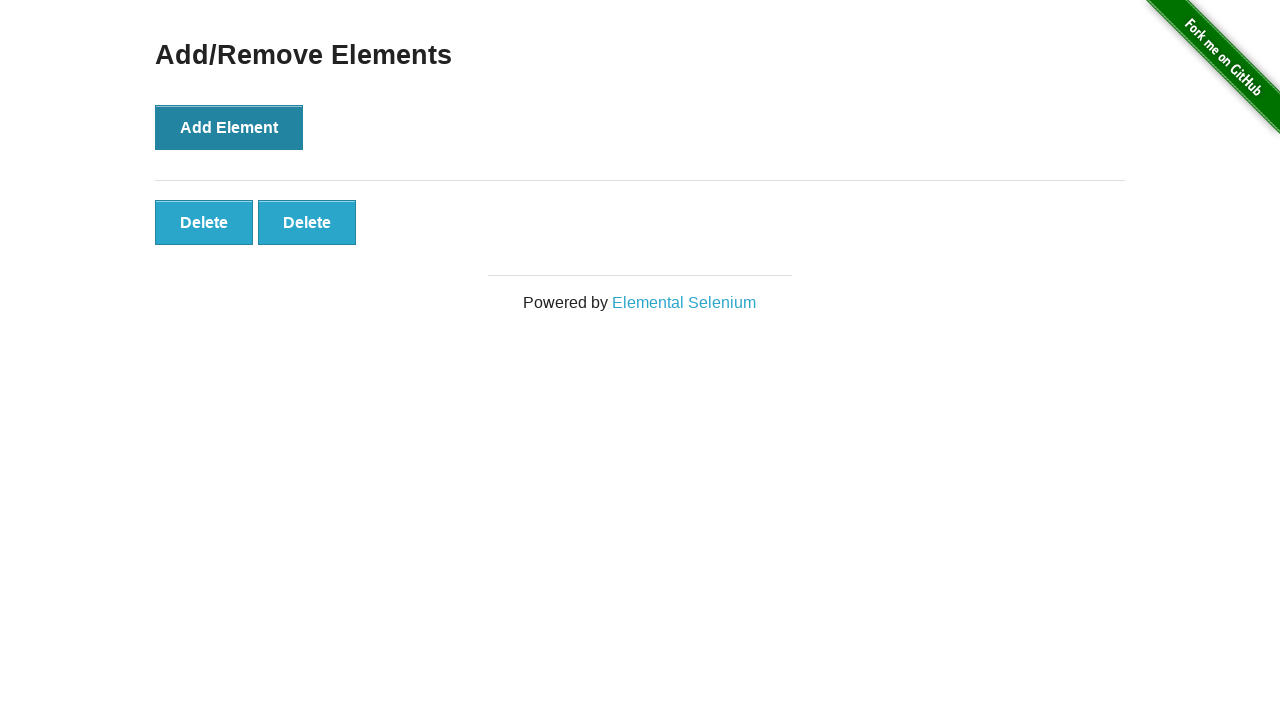